Navigates to an automation practice page and interacts with a web table to verify row data can be accessed

Starting URL: https://rahulshettyacademy.com/AutomationPractice/

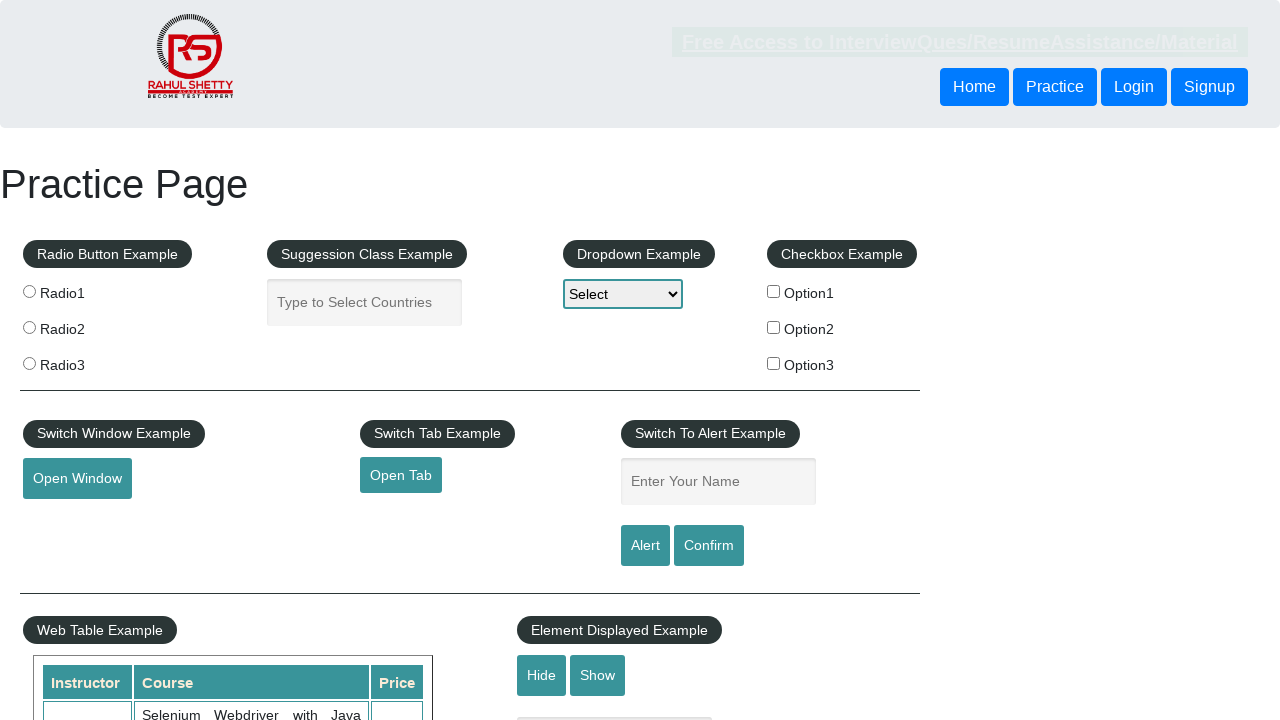

Waited for web table with name 'courses' to load
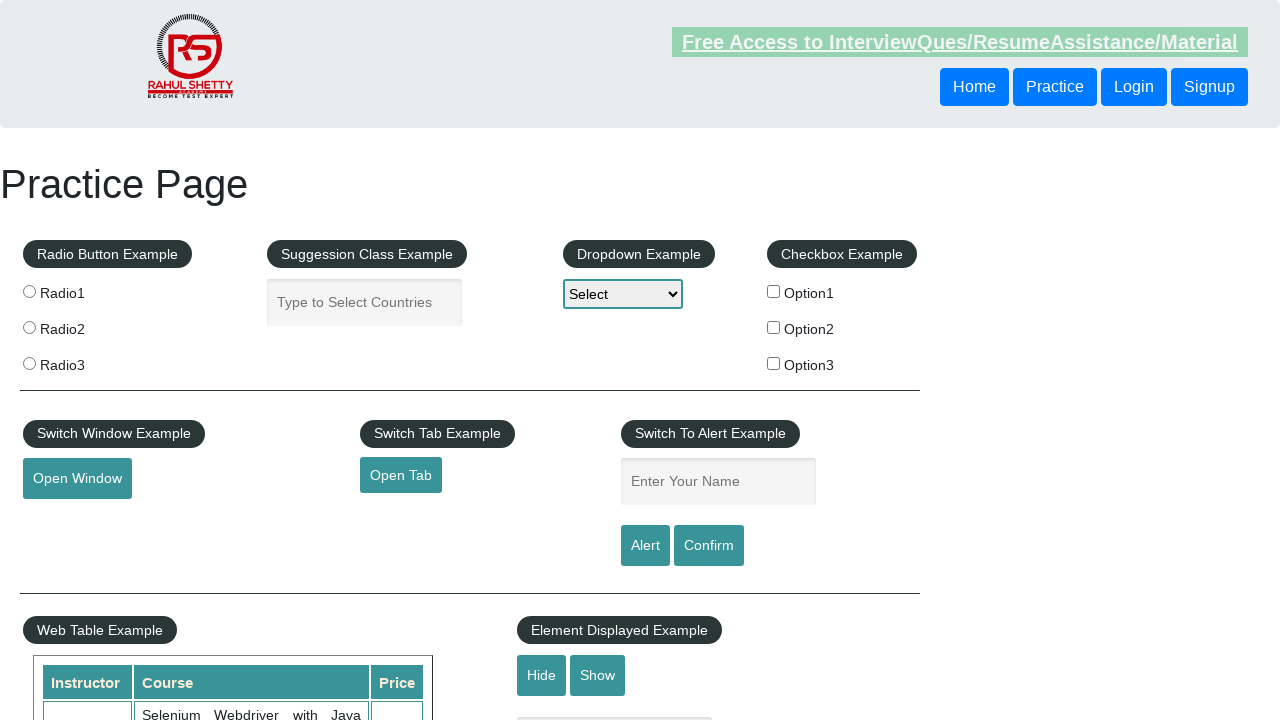

Retrieved all rows from the table
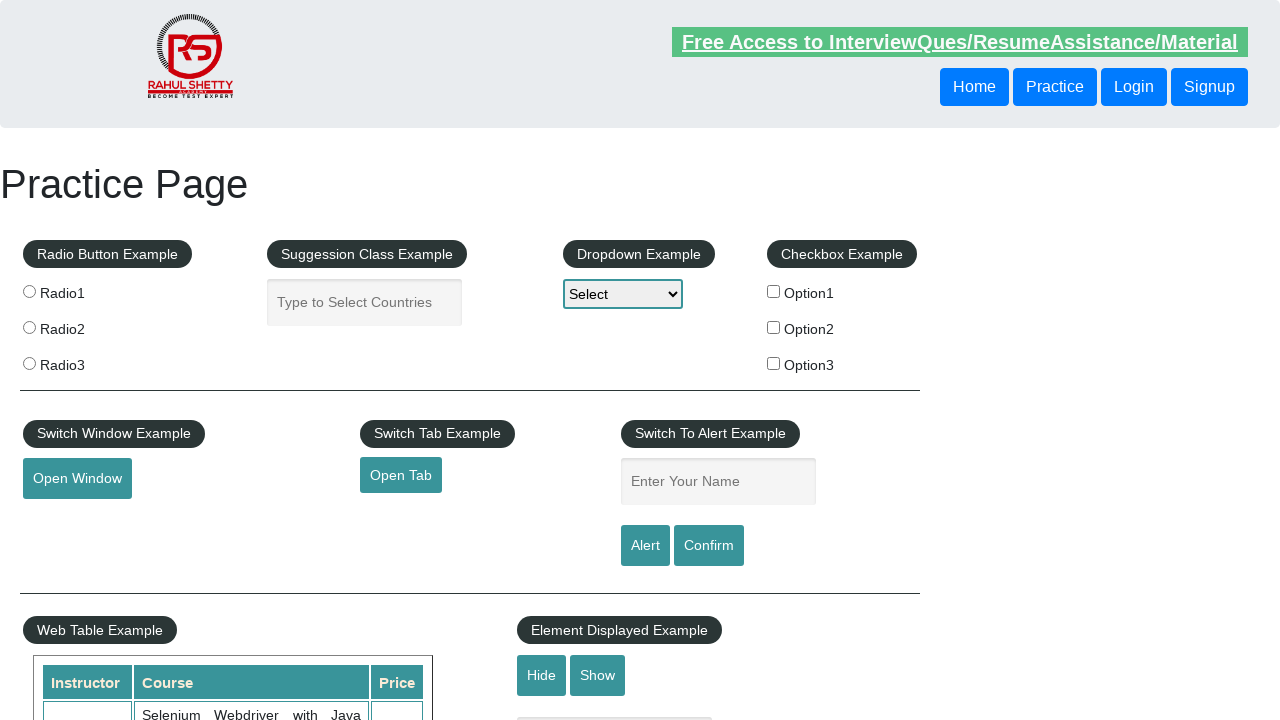

Verified table contains 11 rows
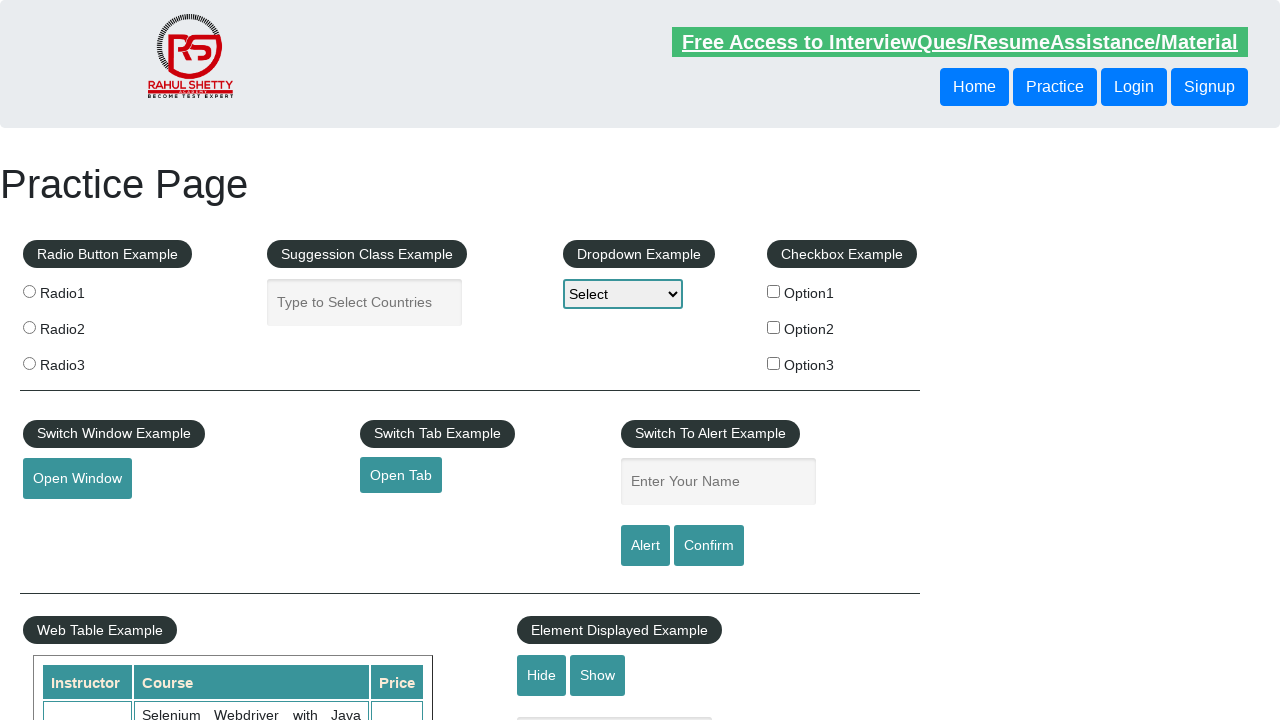

Retrieved text content from row 9
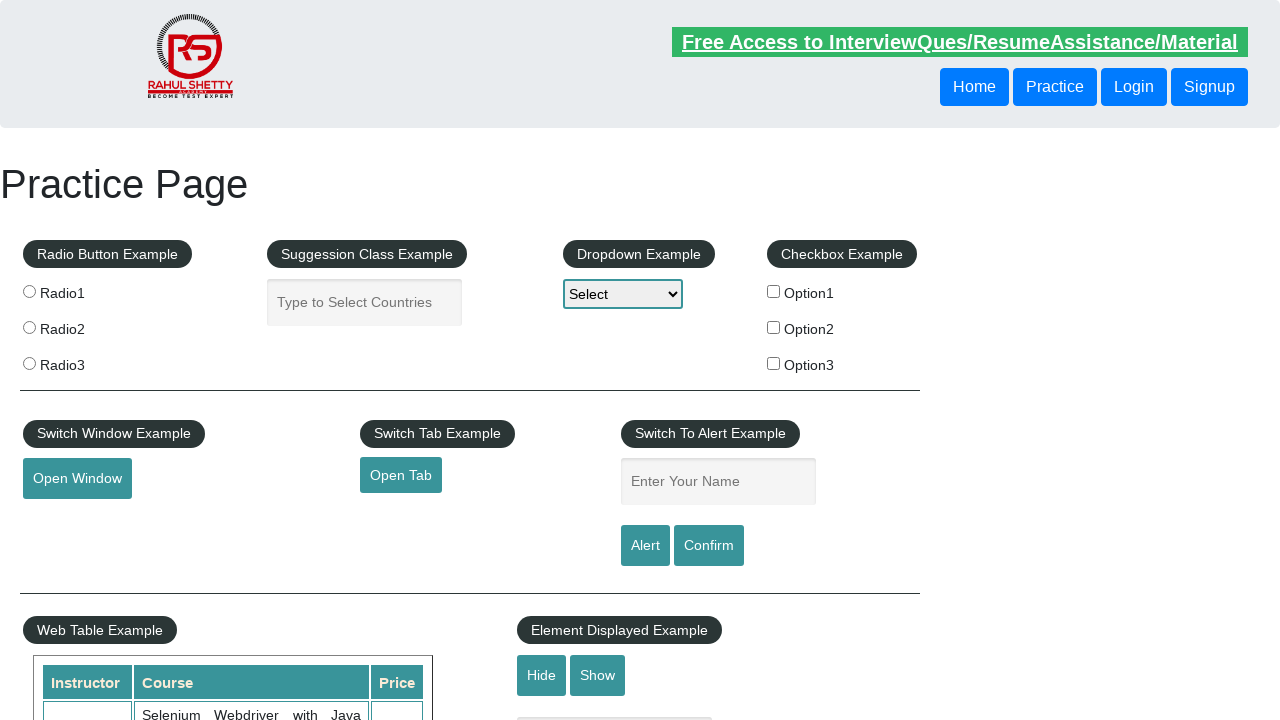

Verified row 9 contains non-empty content
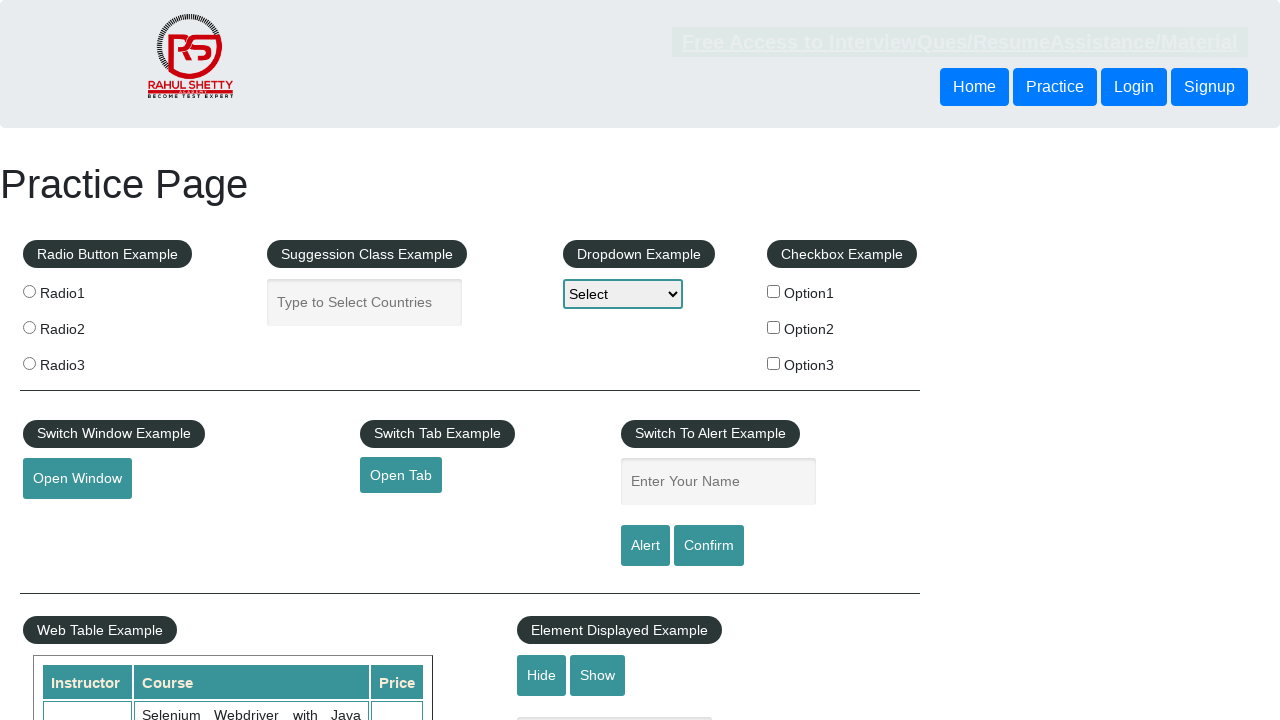

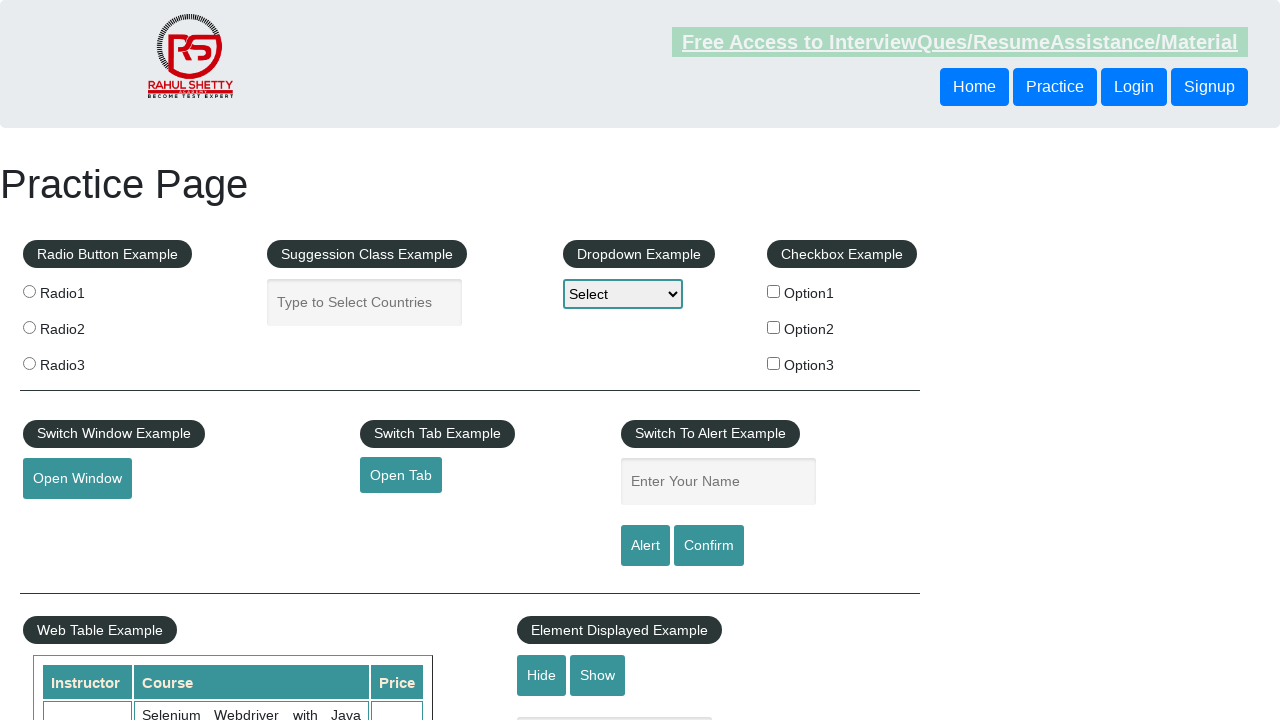